Clicks the Get Started button and verifies the URL updates to include the anchor hash

Starting URL: https://practice.sdetunicorns.com

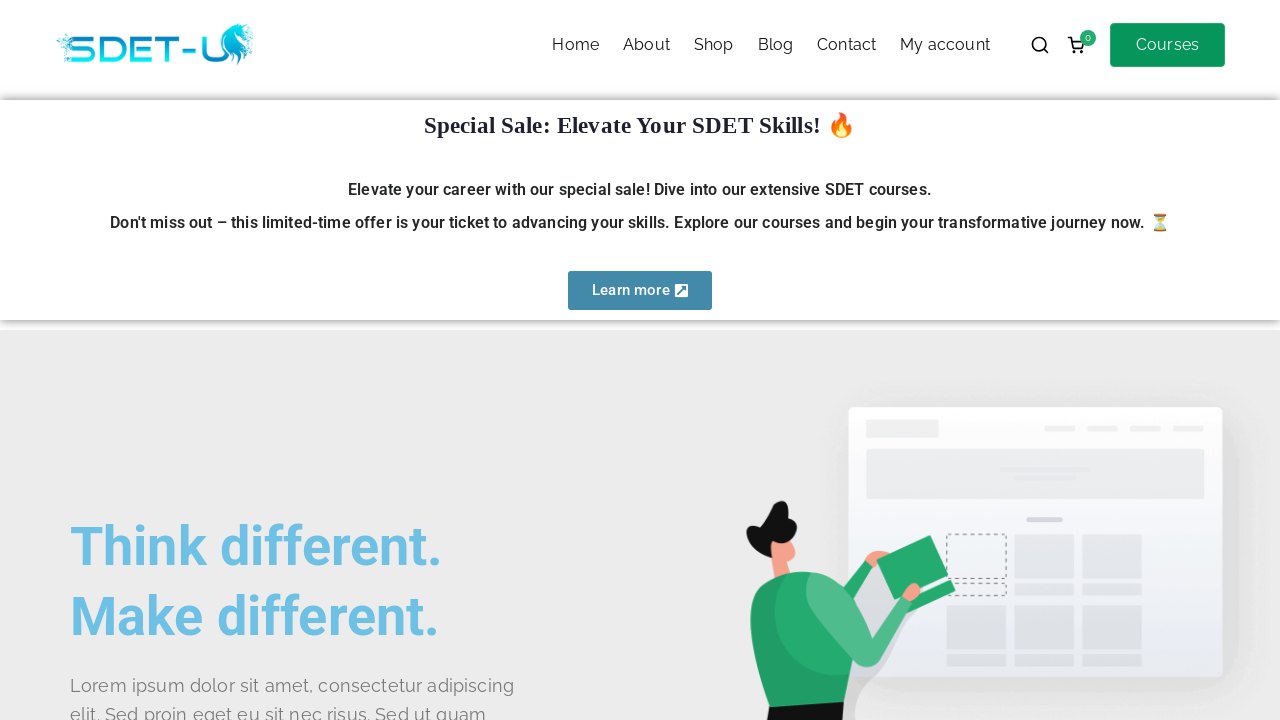

Verified URL does not initially contain #get-started anchor
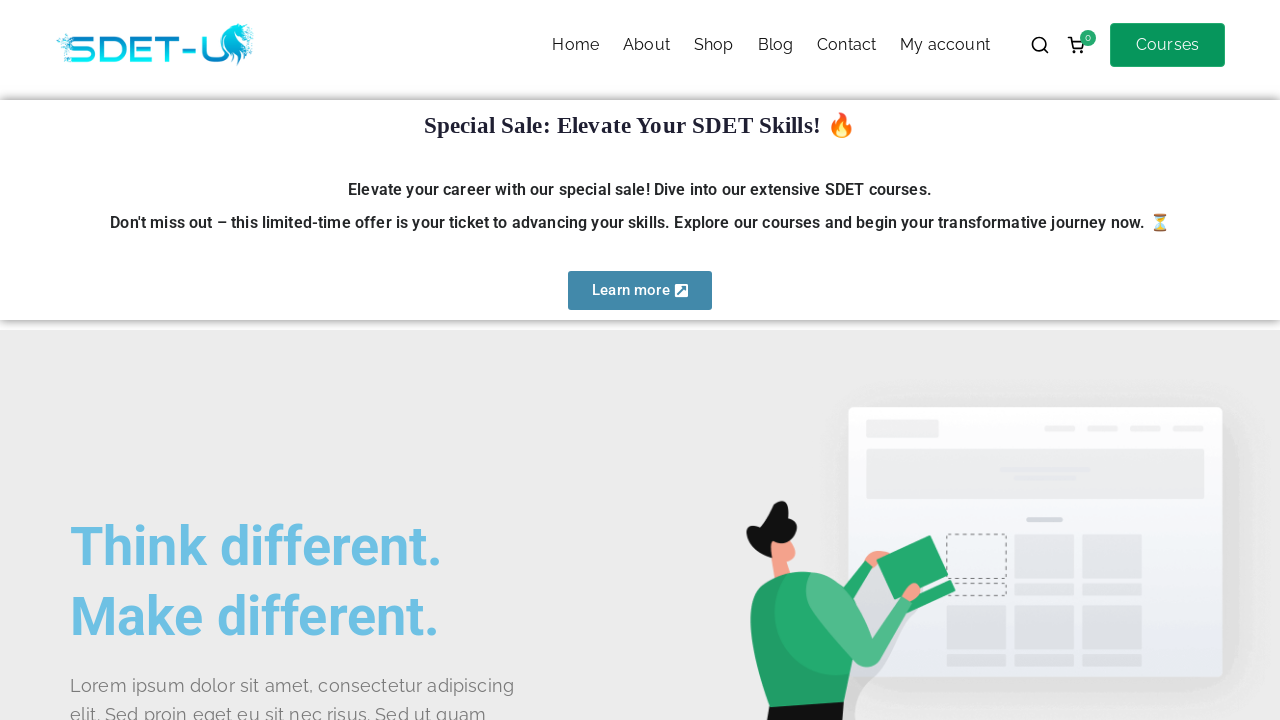

Clicked Get Started button using CSS selector #get-started at (140, 361) on #get-started
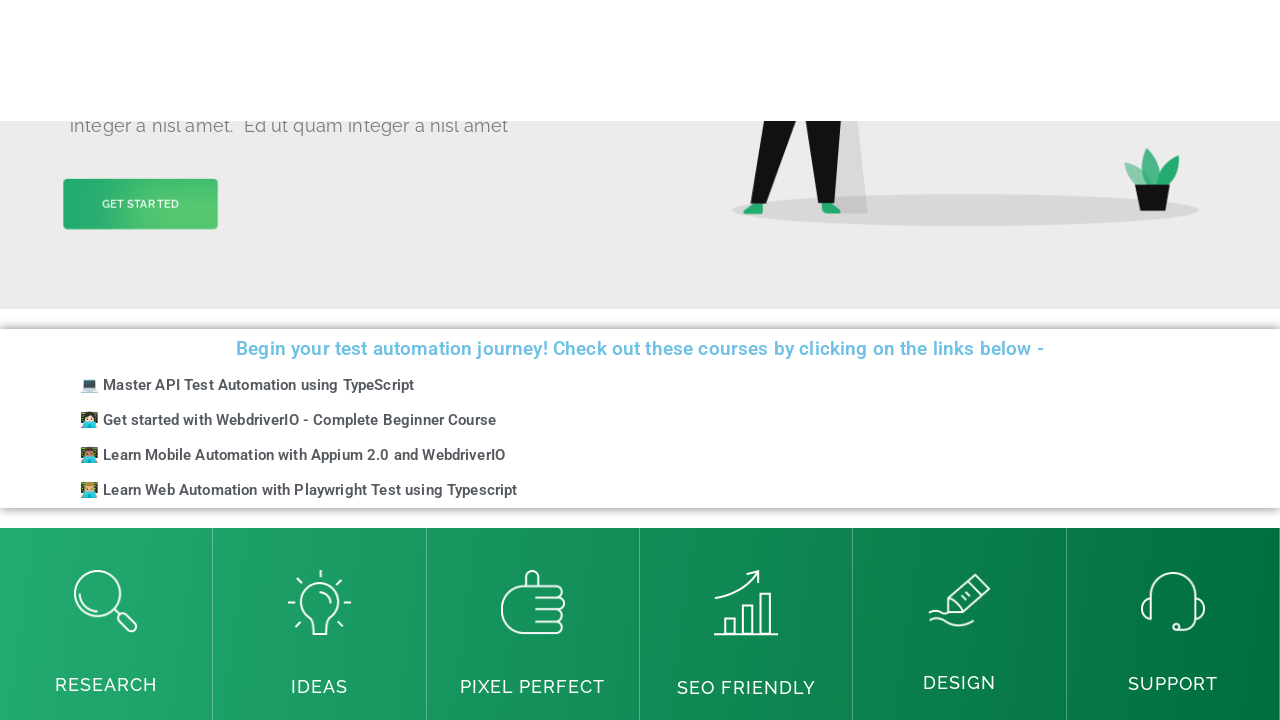

Verified URL now contains #get-started anchor hash
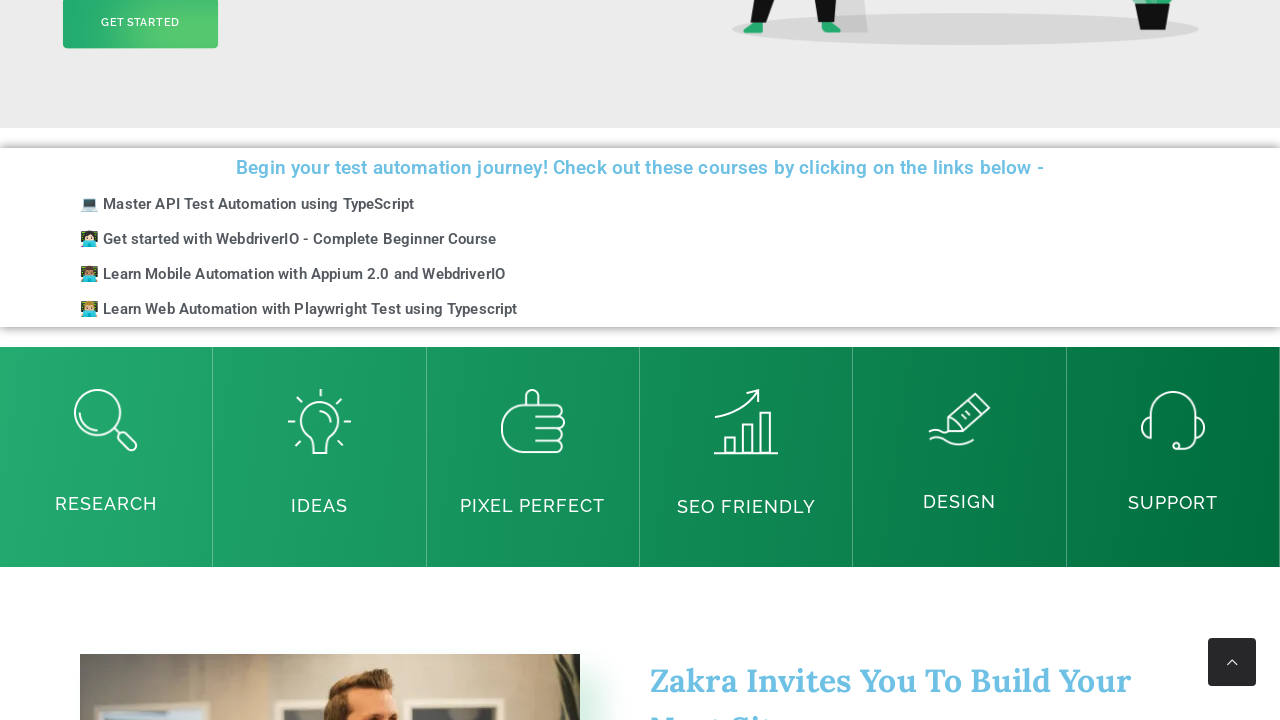

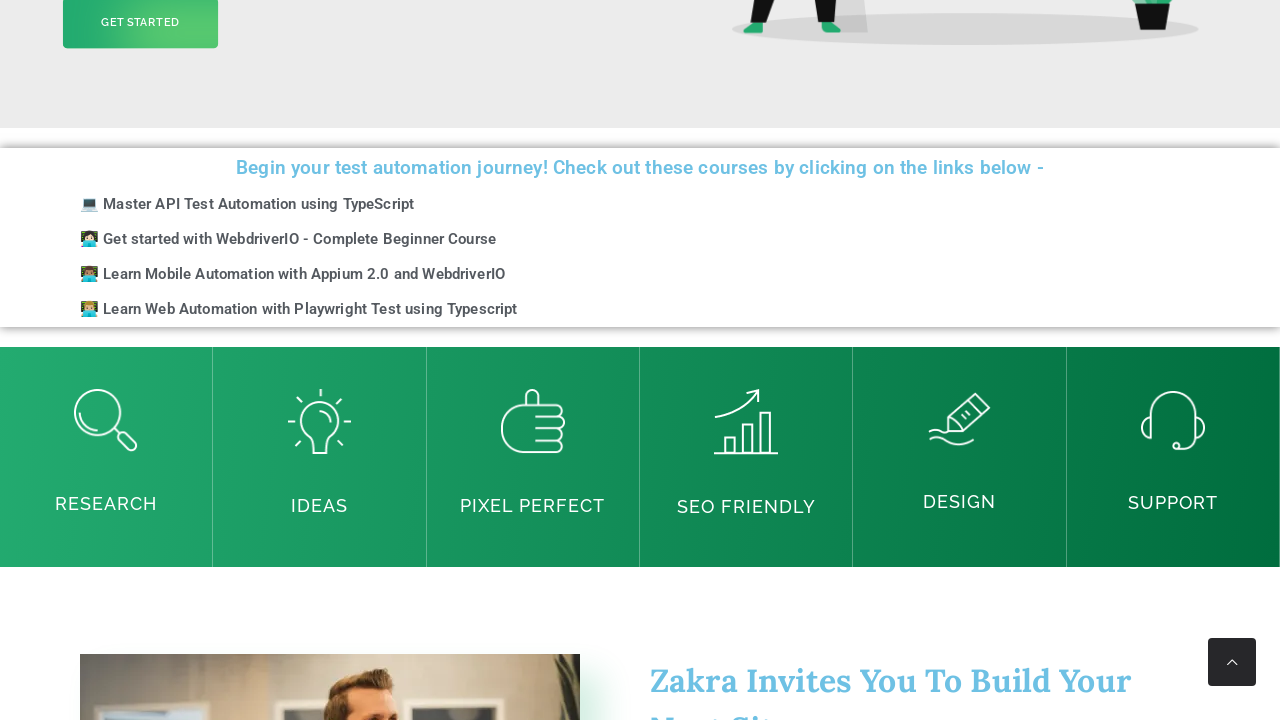